Tests that multiple pages load within acceptable time (under 10 seconds) even with animated backgrounds

Starting URL: https://stalwart-smakager-b57fc1.netlify.app/about

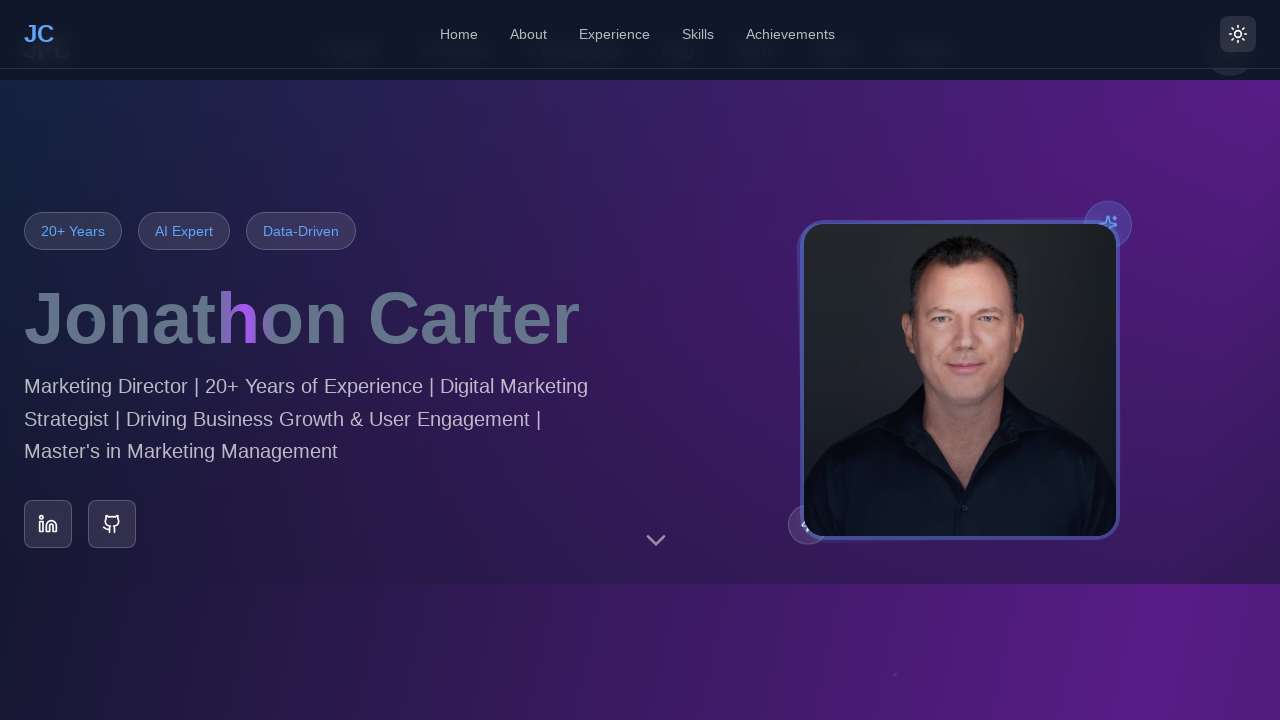

About page reached networkidle state
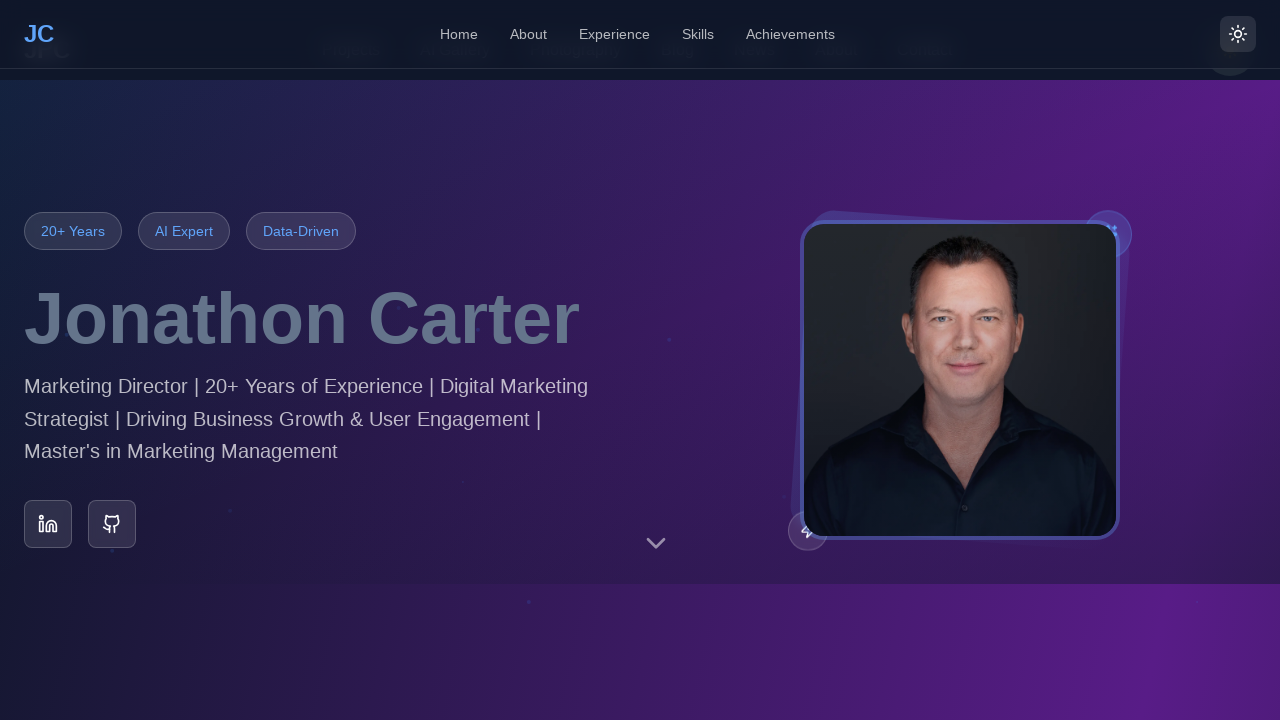

Navigated to Projects page
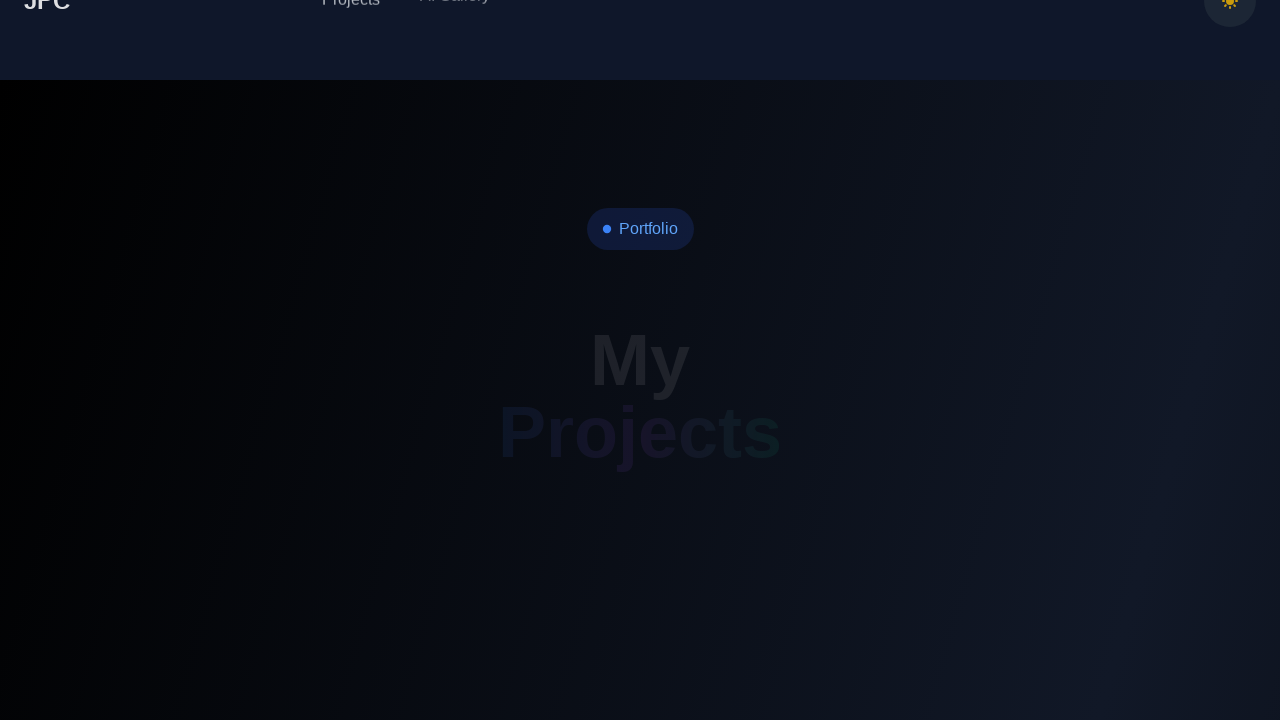

Projects page reached networkidle state with animated background
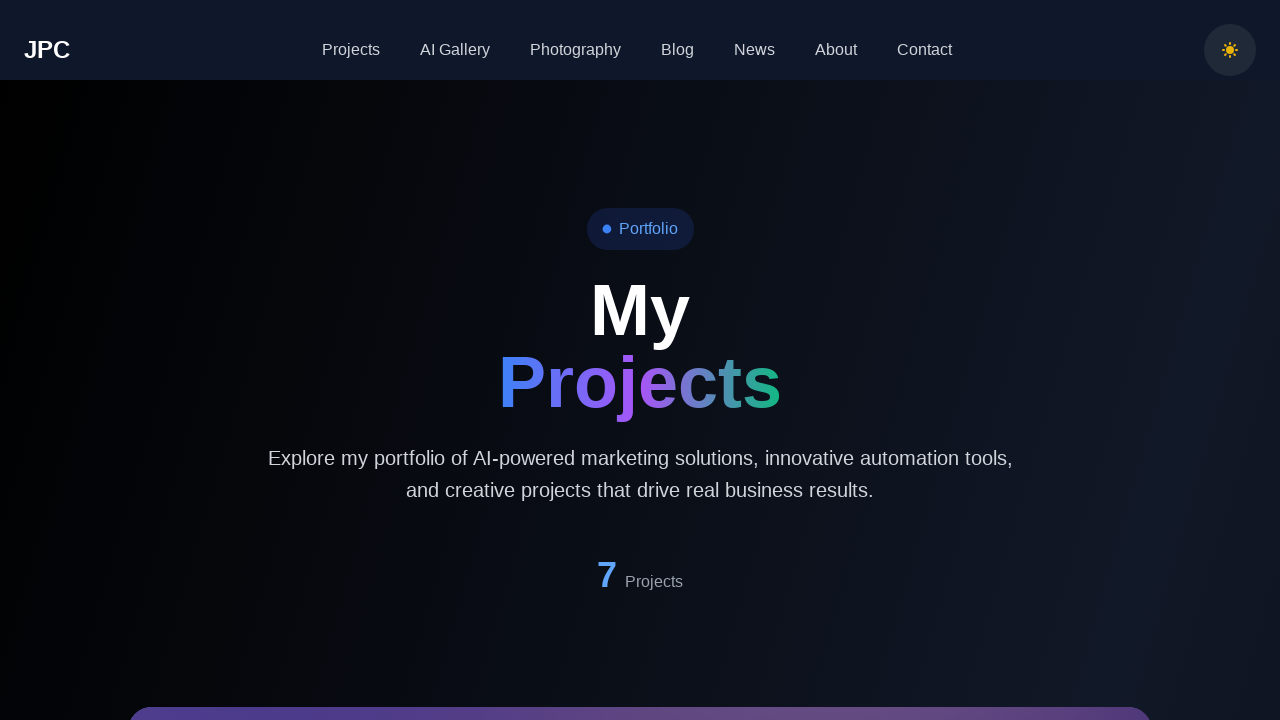

Navigated to Contact page
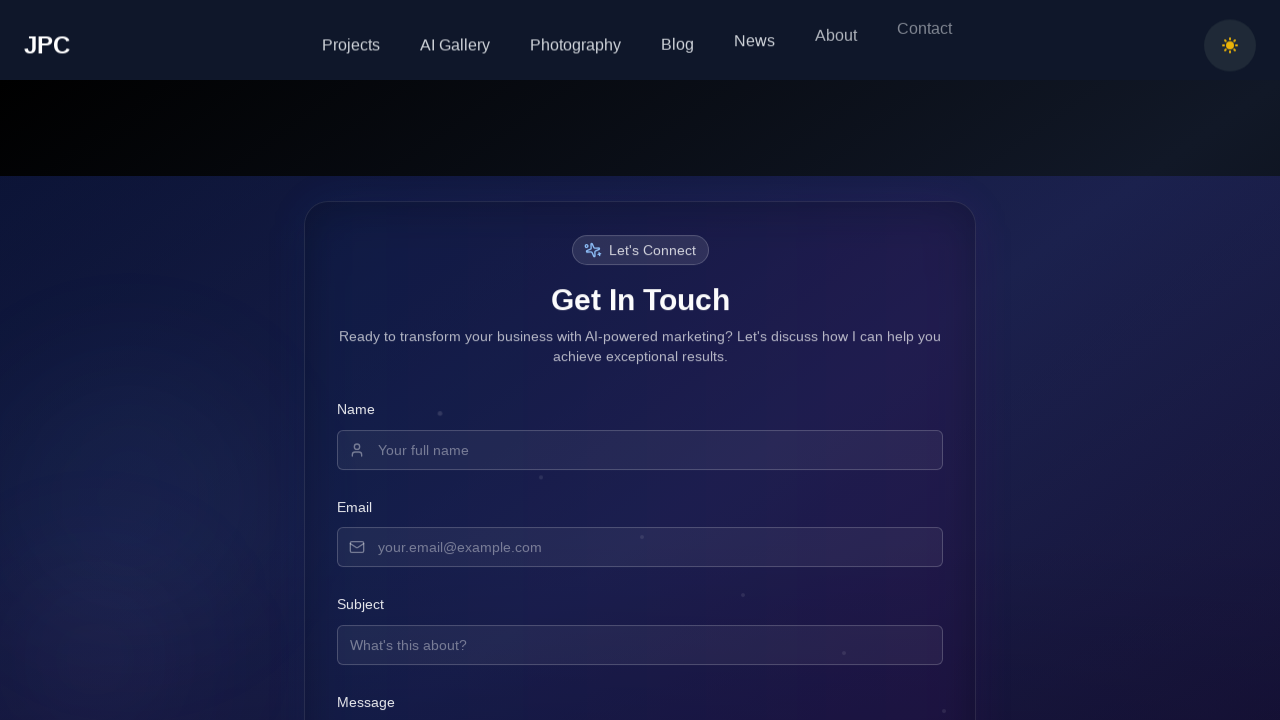

Contact page reached networkidle state with animated background
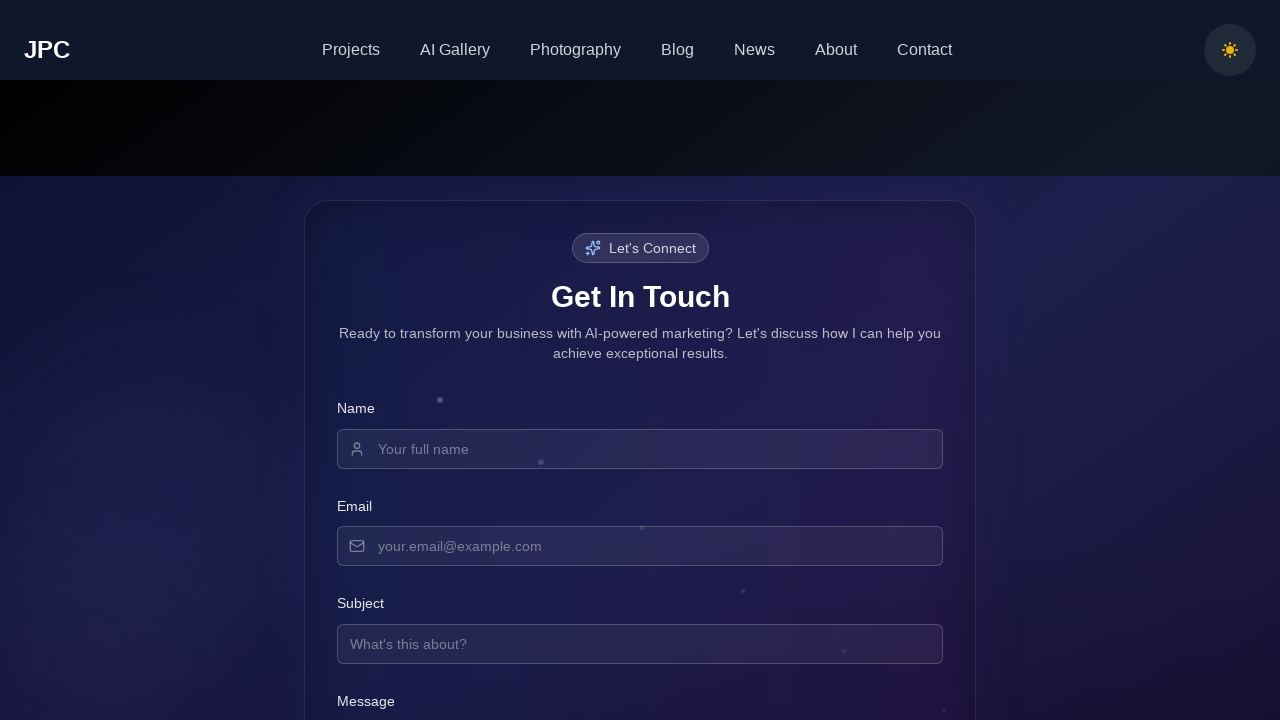

Navigated to Blog page
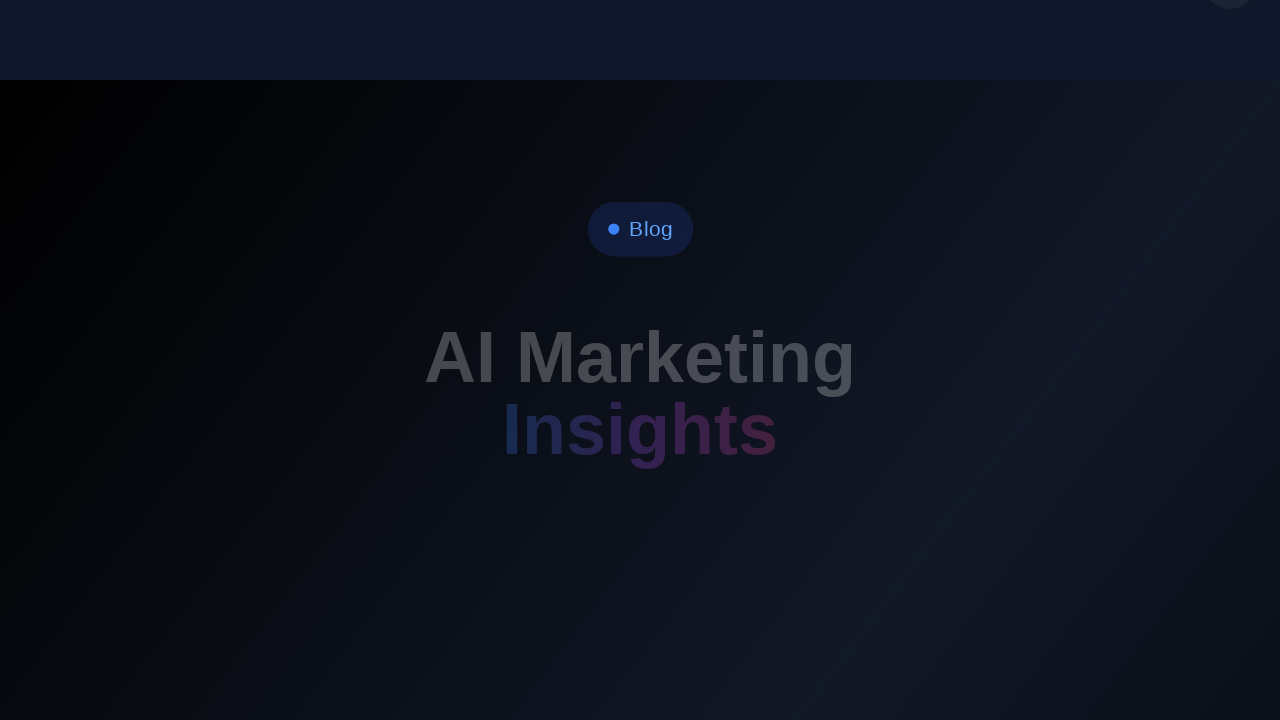

Blog page reached networkidle state with animated background
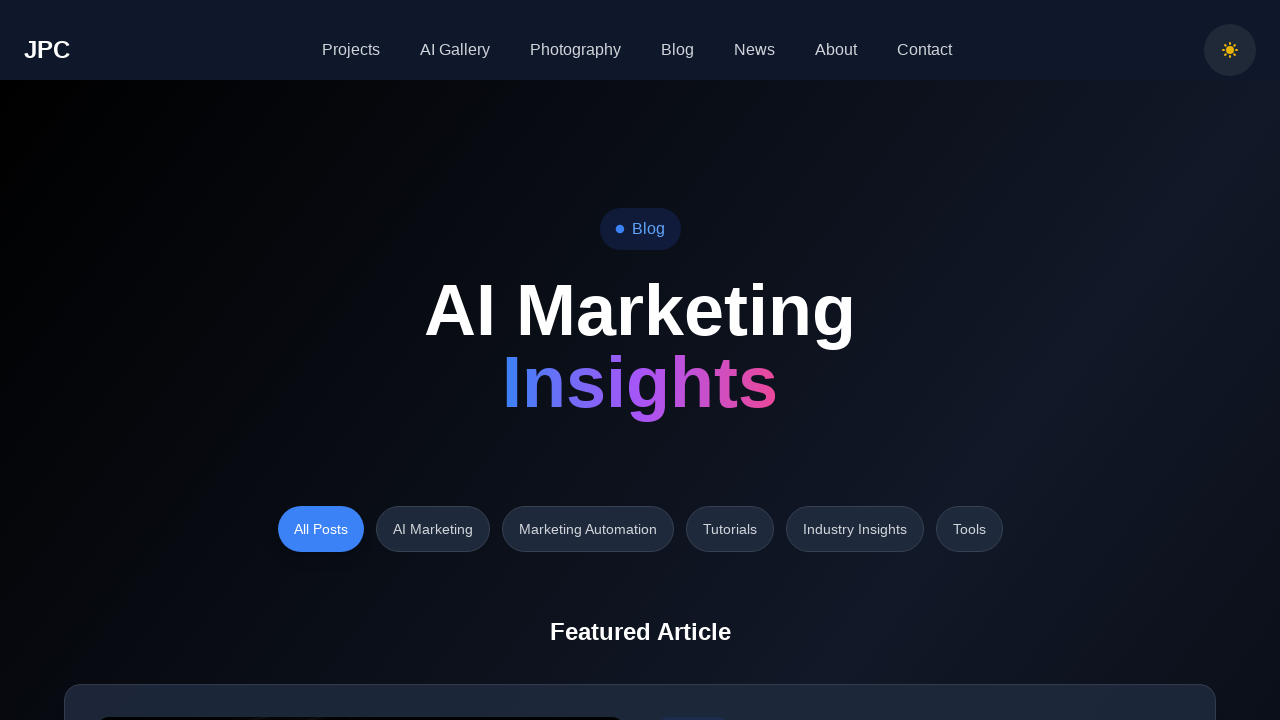

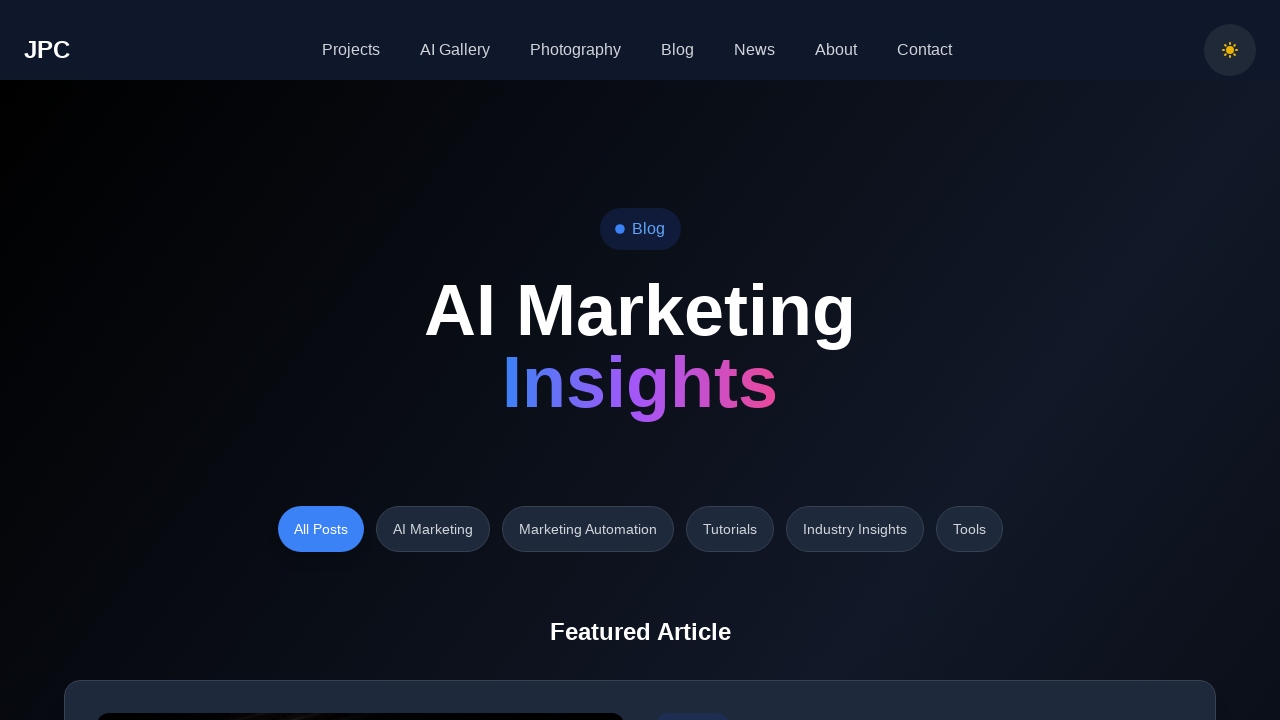